Tests checkbox interaction by checking and unchecking a profession checkbox in a form

Starting URL: http://www.techlistic.com/p/selenium-practice-form.html

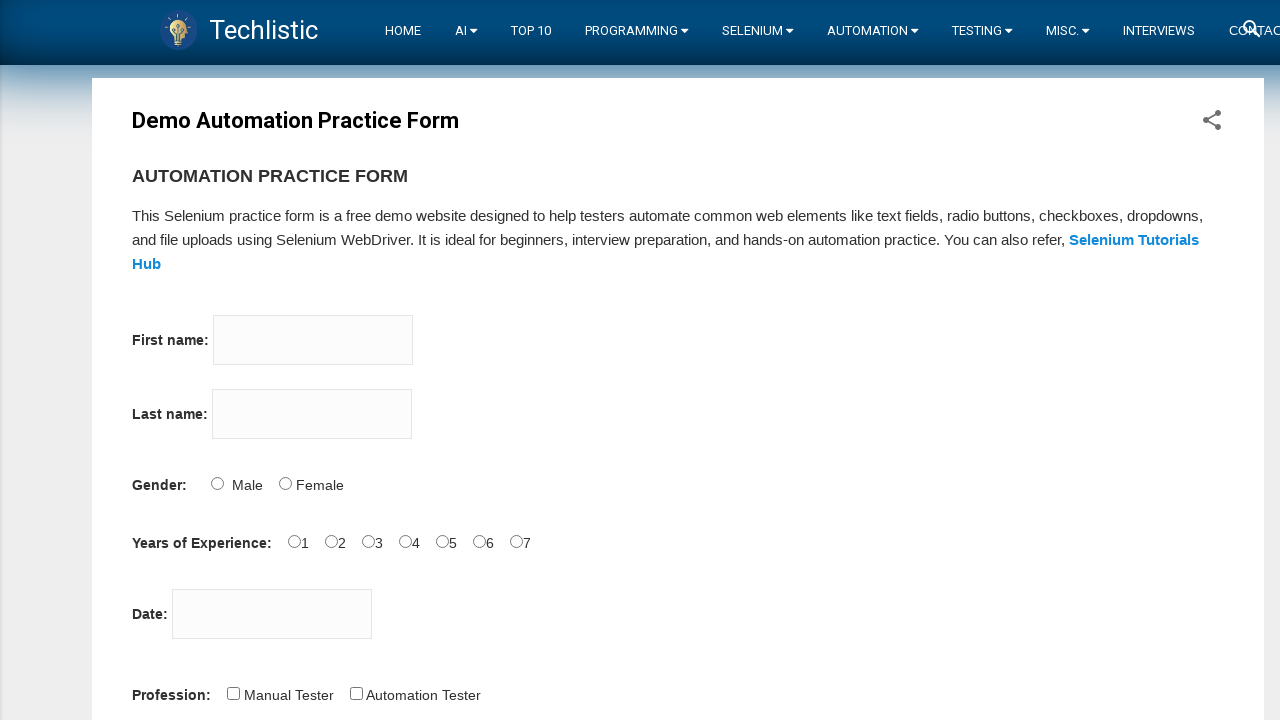

Scrolled profession checkbox into view
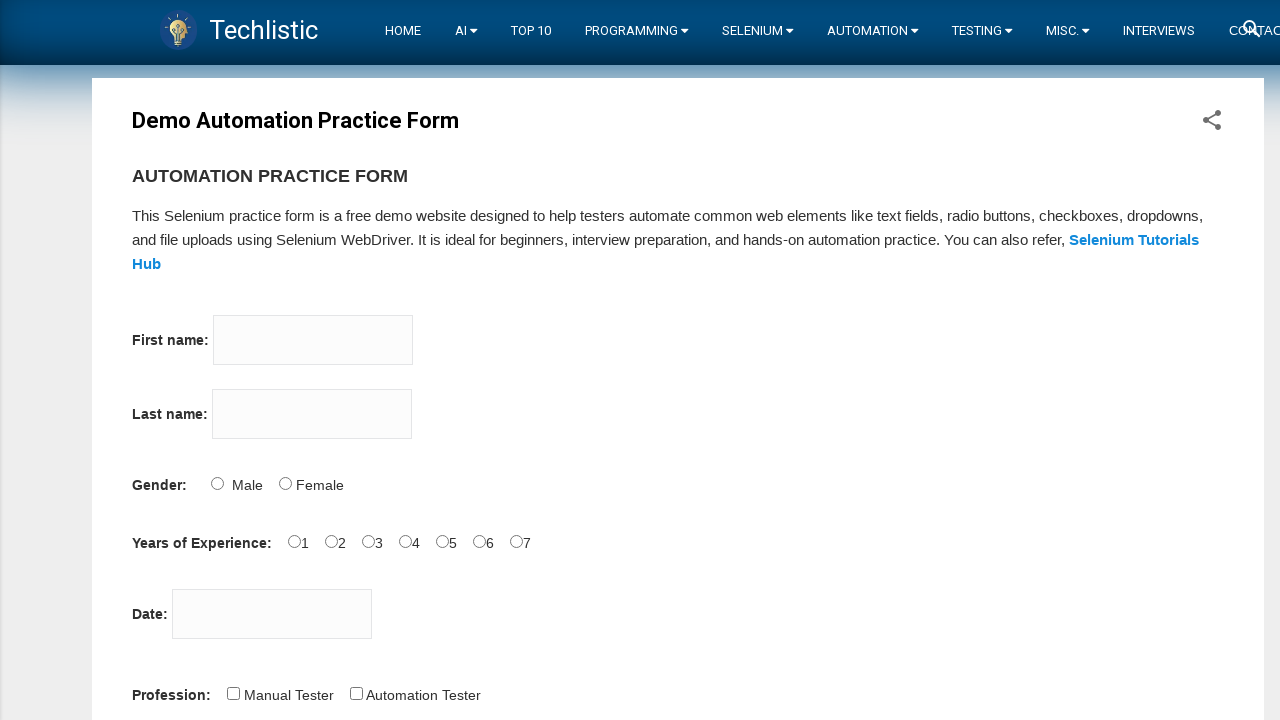

Checked the profession checkbox at (233, 693) on #profession-0
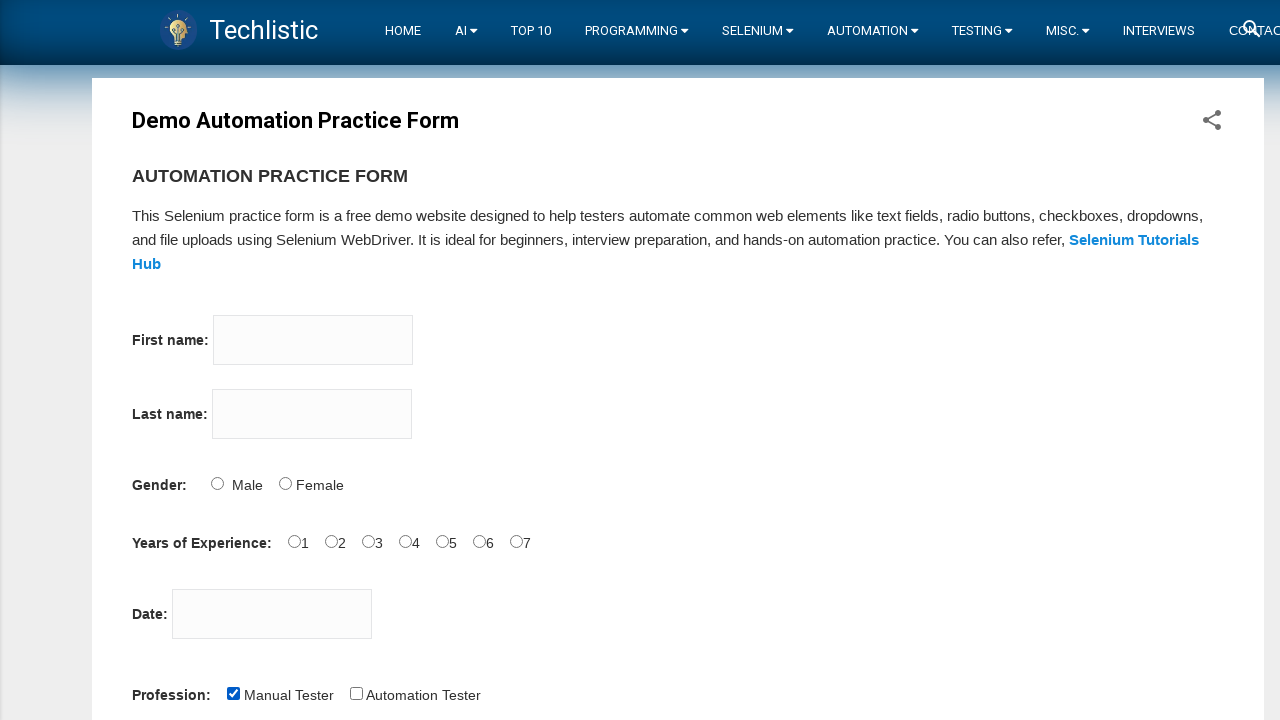

Unchecked the profession checkbox at (233, 693) on #profession-0
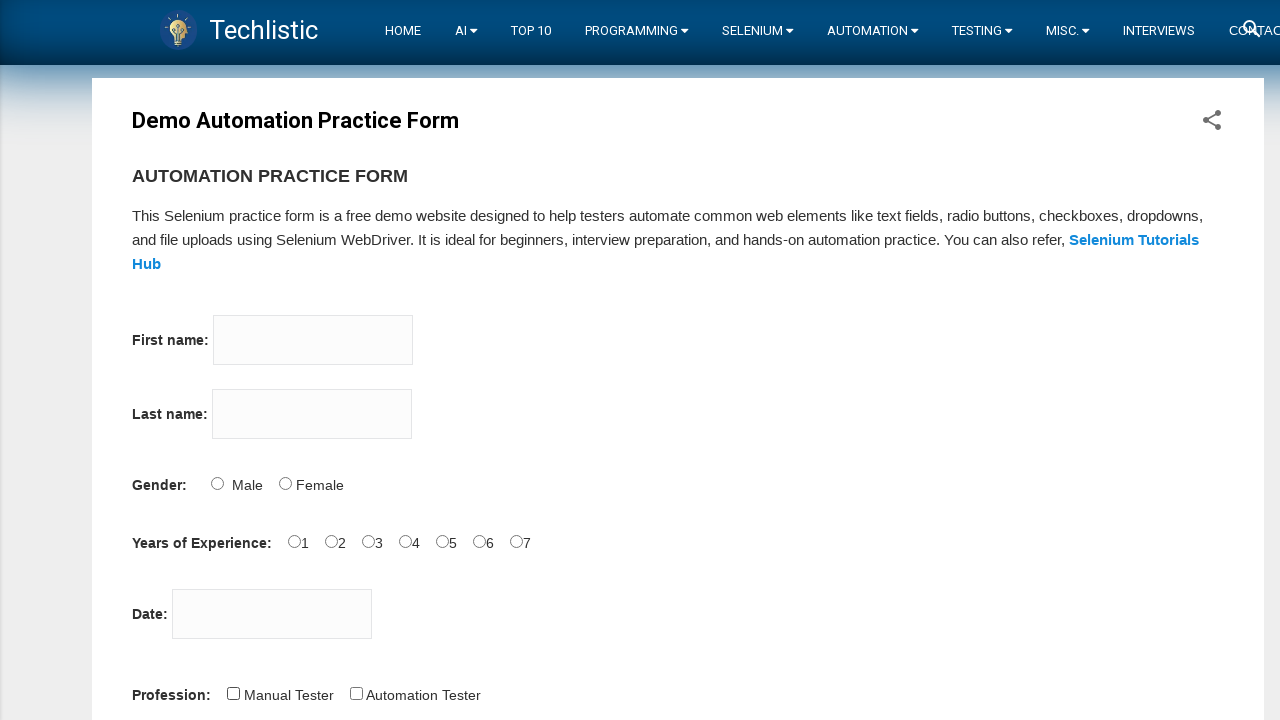

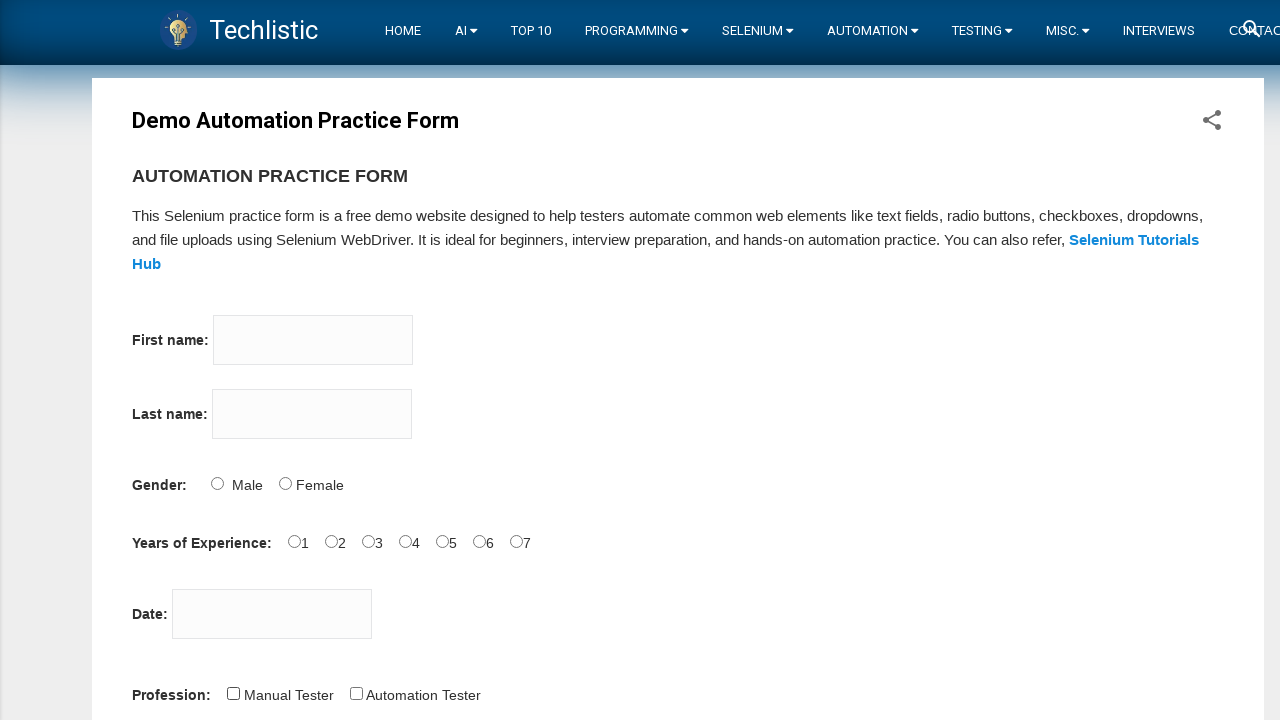